Opens the Infosys website homepage and maximizes the browser window

Starting URL: https://www.infosys.com/

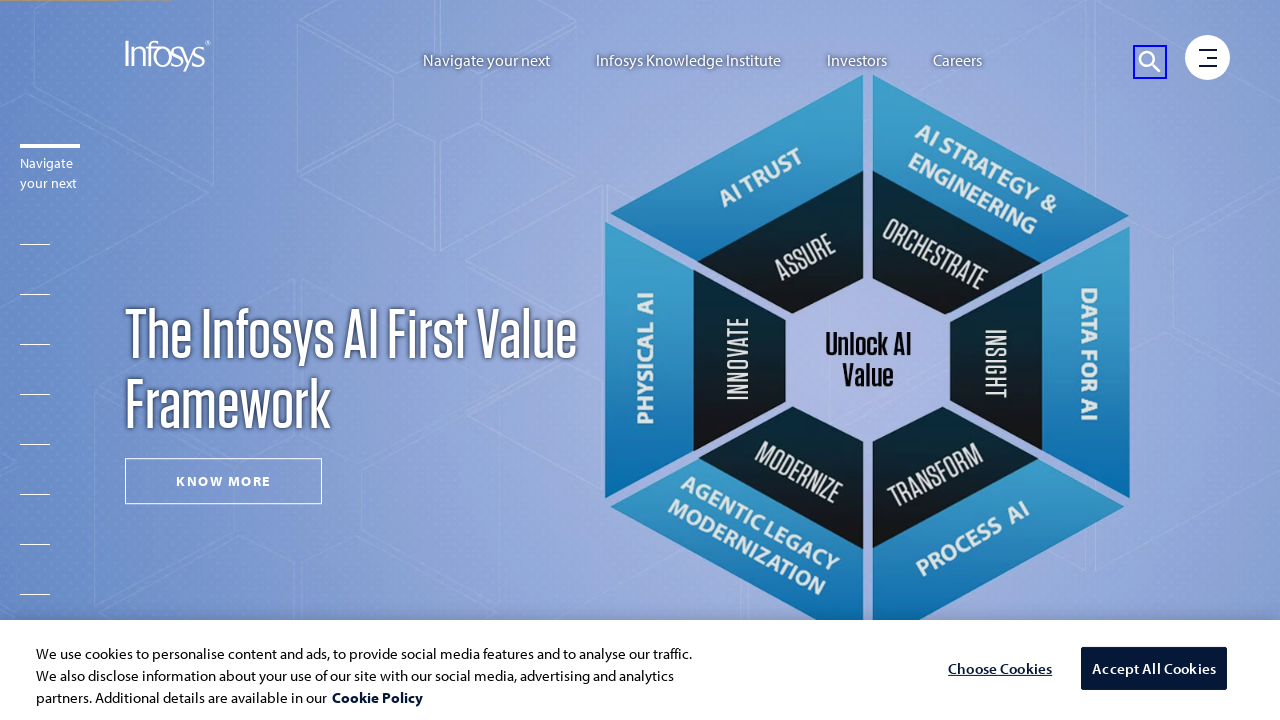

Page loaded to domcontentloaded state on Infosys homepage
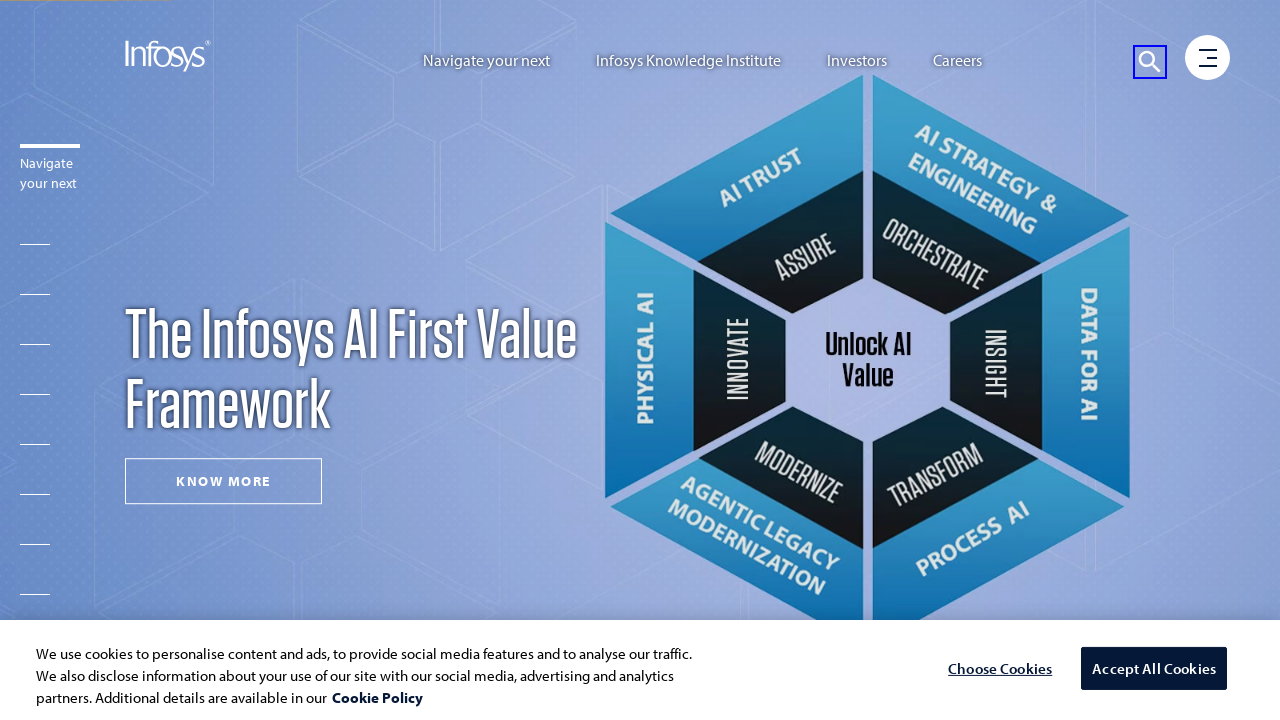

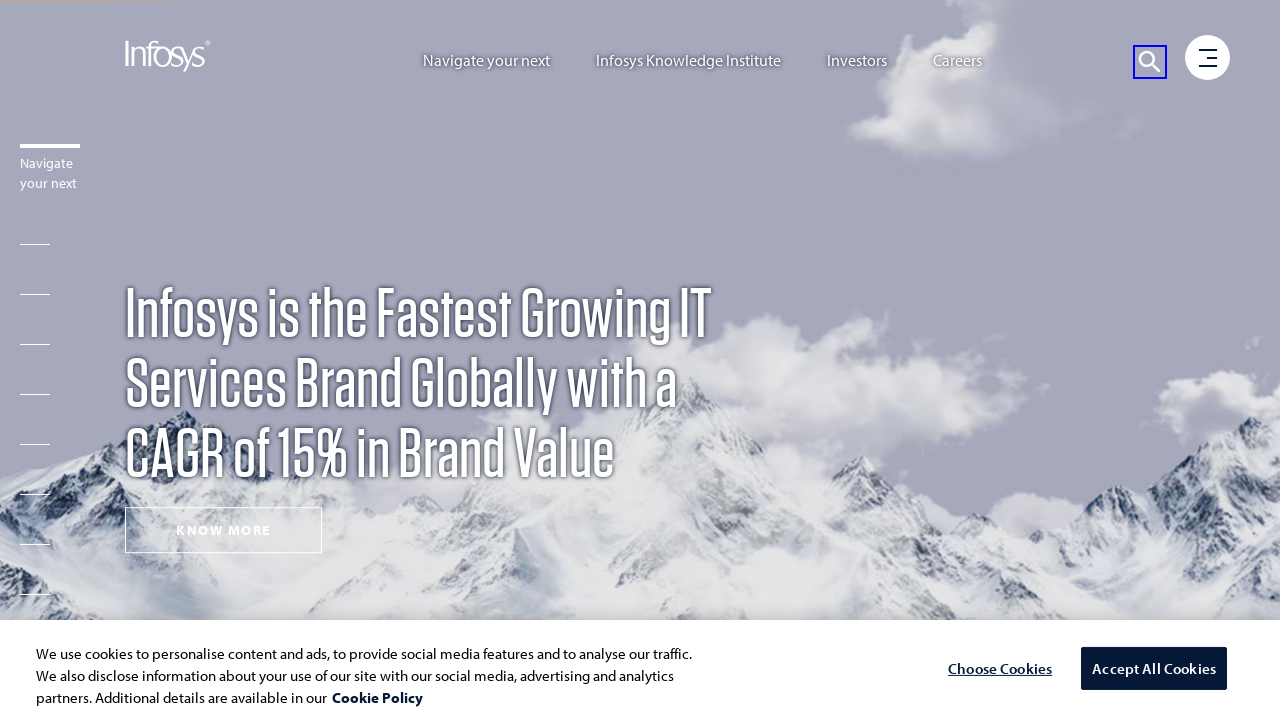